Tests calendar date picker functionality by selecting a specific date (June 15, 2027) through clicking year, month, and day navigation elements

Starting URL: https://rahulshettyacademy.com/seleniumPractise/#/offers

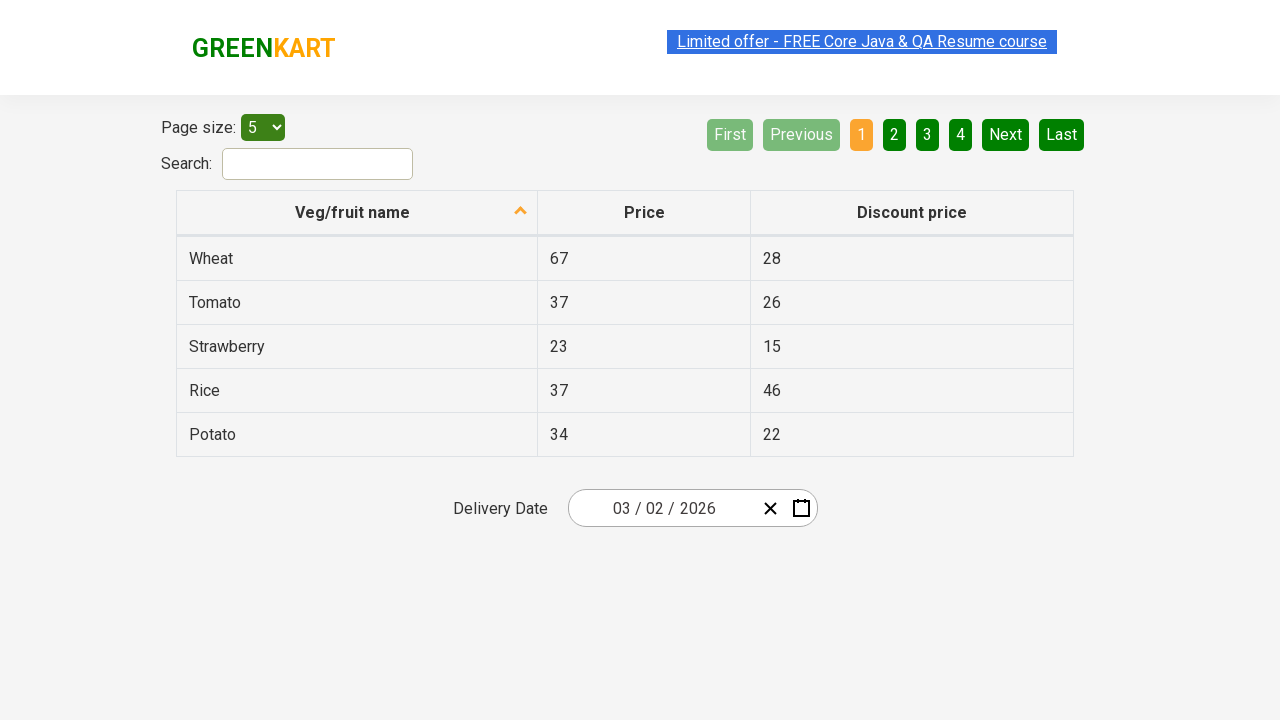

Clicked calendar input group to open the date picker at (662, 508) on .react-date-picker__inputGroup
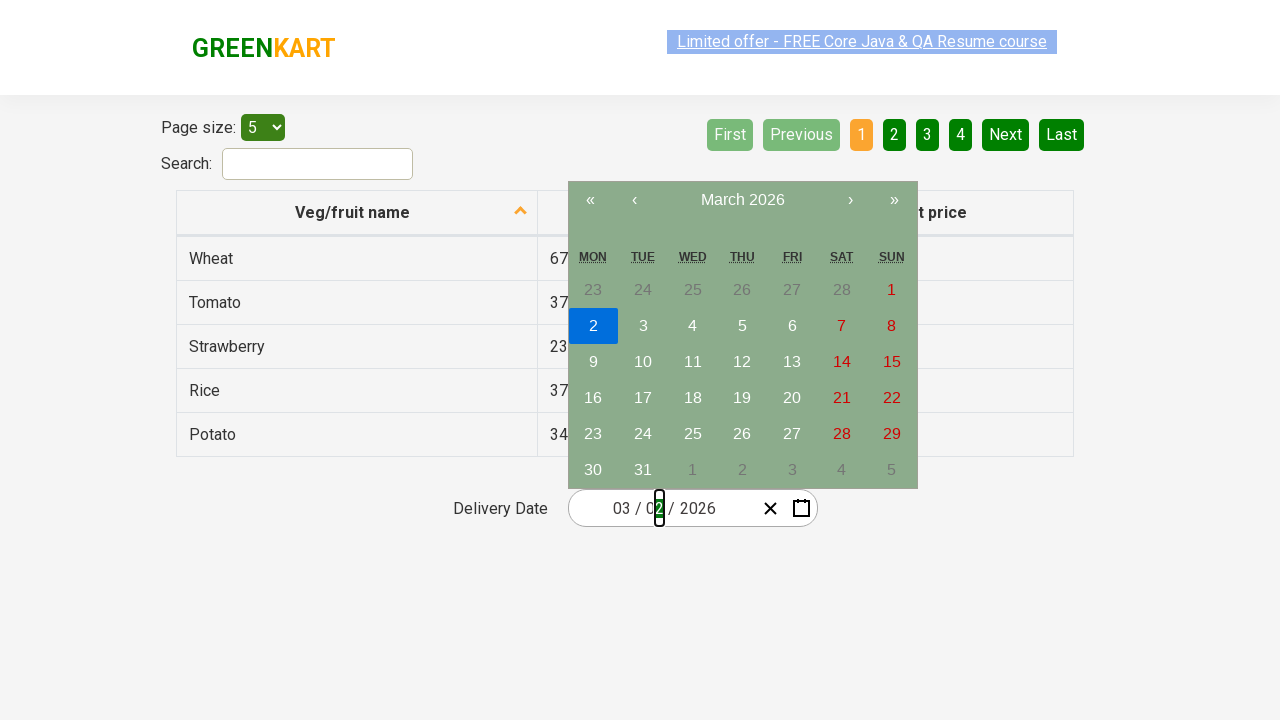

Clicked navigation label to navigate to month view at (742, 200) on .react-calendar__navigation__label
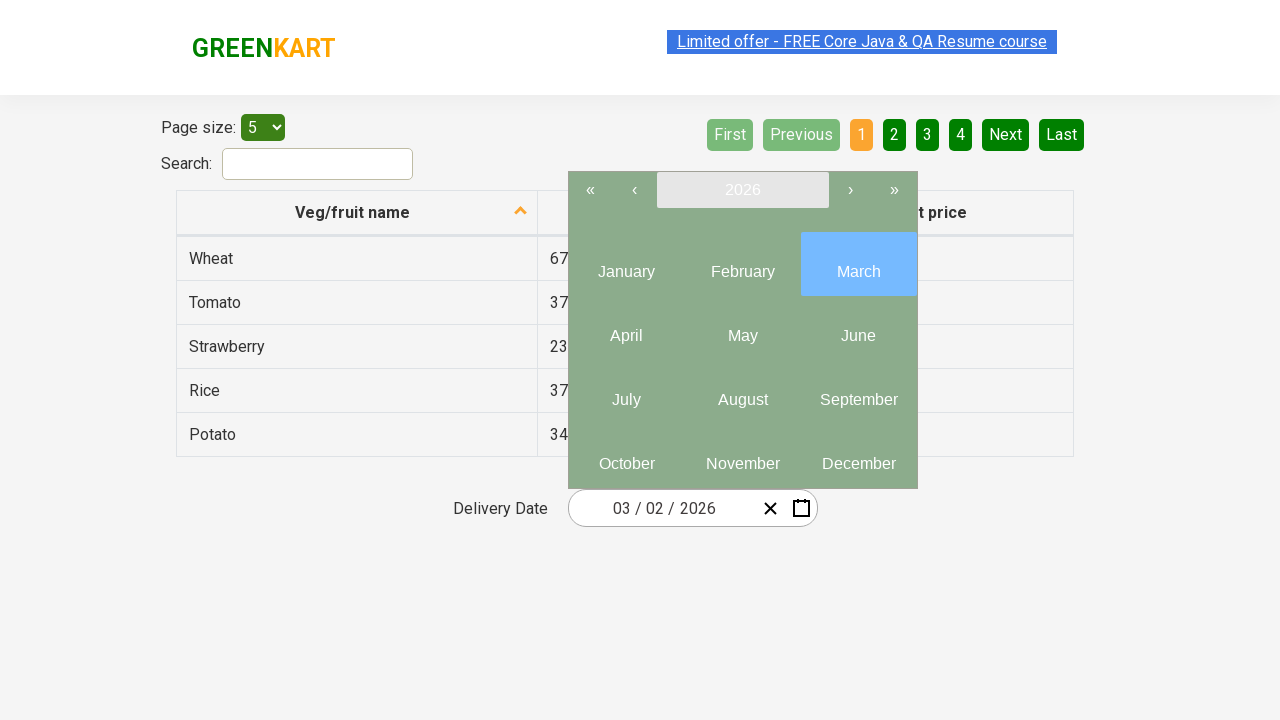

Clicked navigation label again to navigate to year view at (742, 190) on .react-calendar__navigation__label
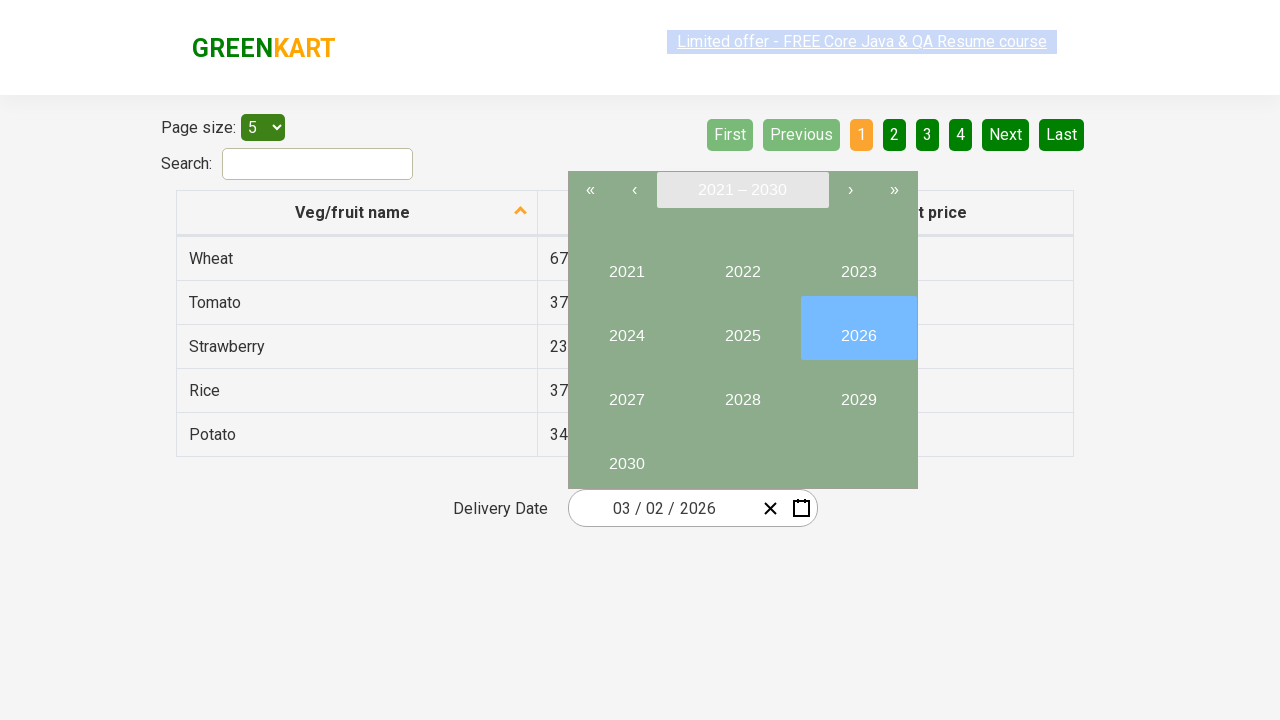

Selected year 2027 at (626, 392) on internal:text="2027"i
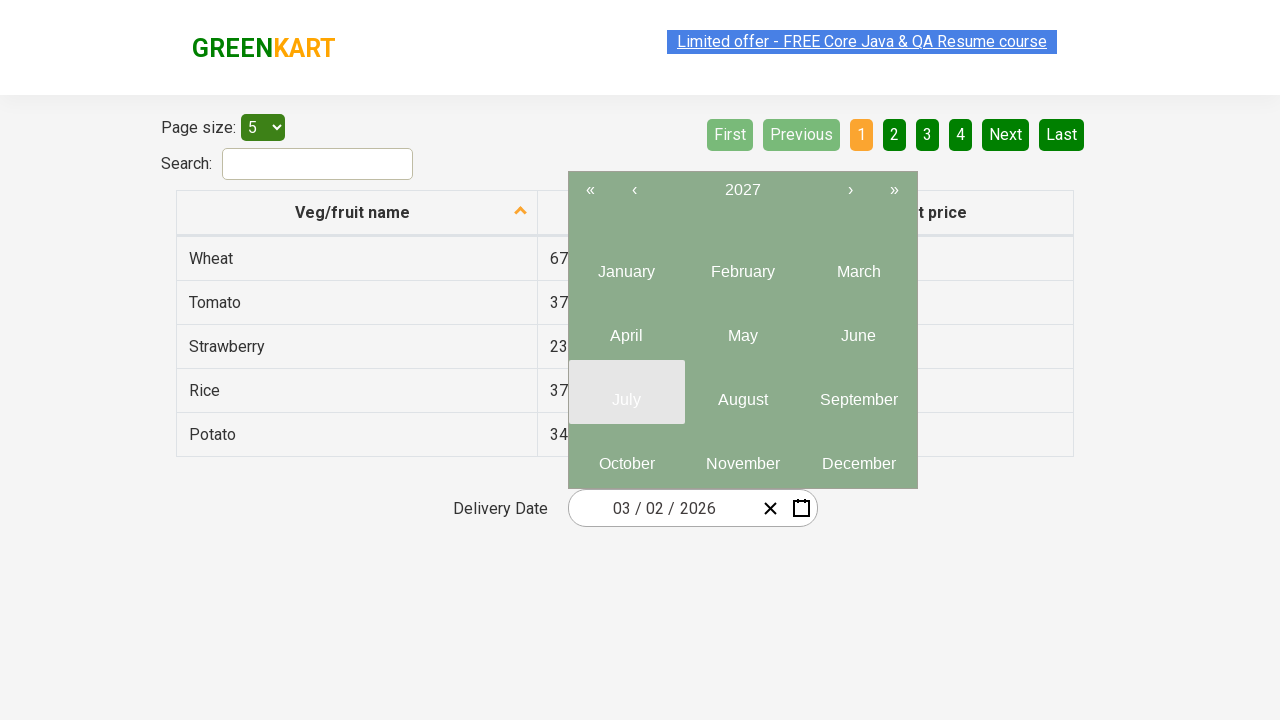

Selected month 6 (June) at (858, 328) on .react-calendar__year-view__months__month >> nth=5
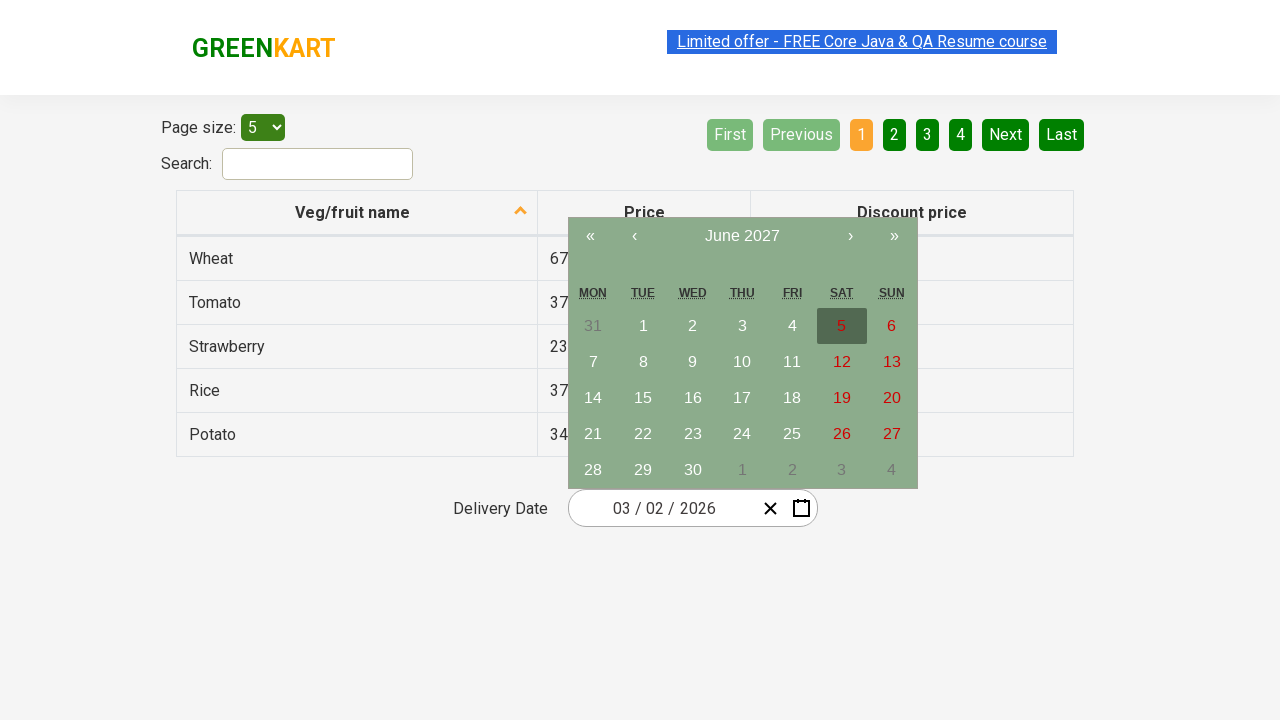

Selected date 15 to complete calendar selection of June 15, 2027 at (643, 398) on //abbr[text()='15']
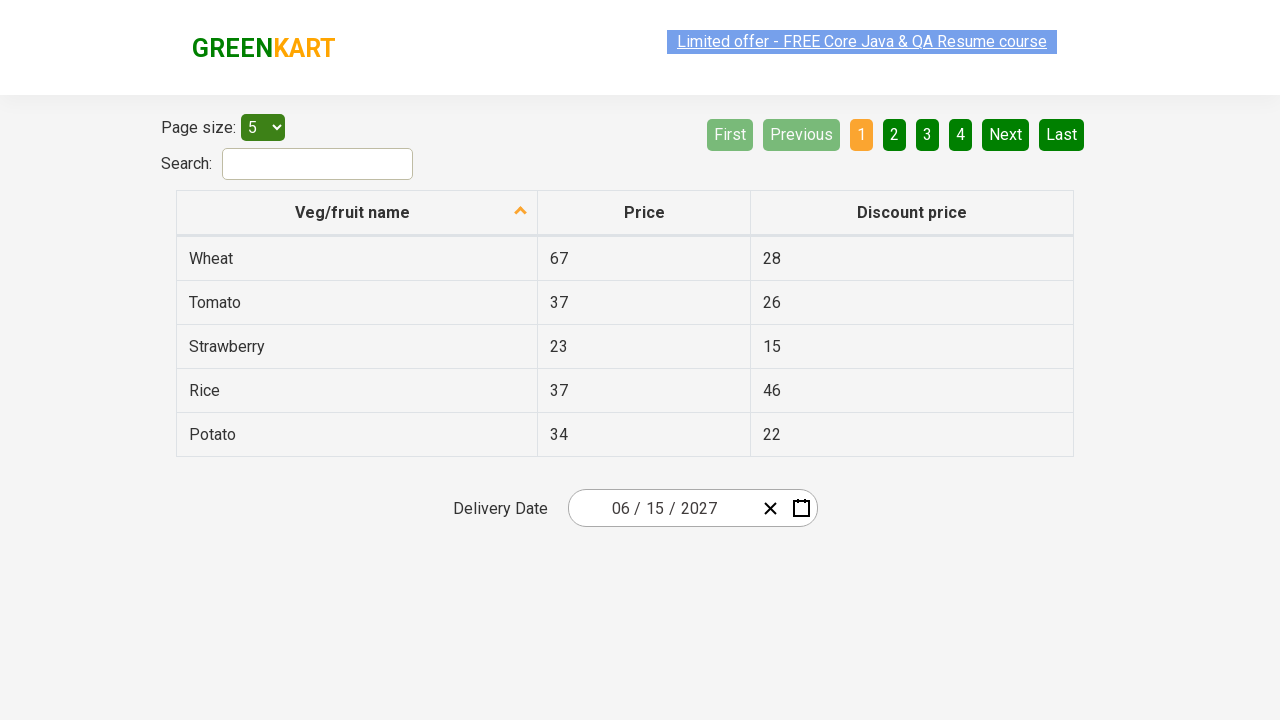

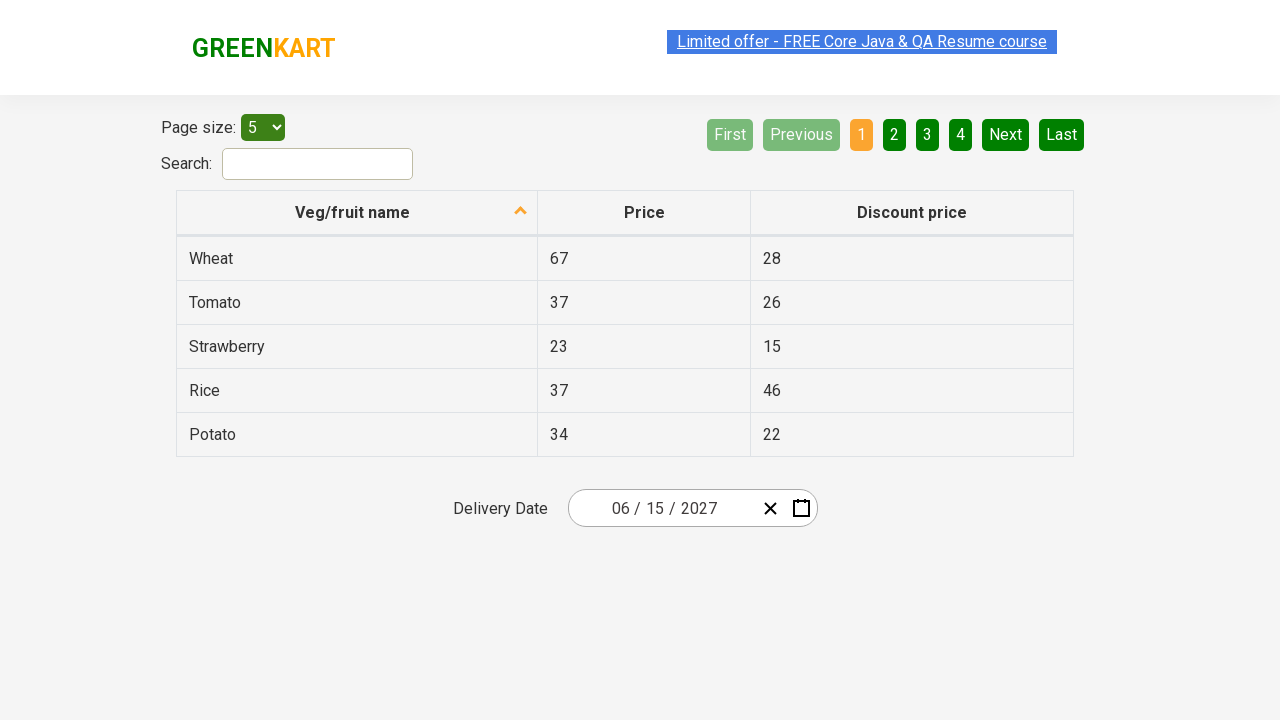